Tests window handling by clicking a link that opens a new browser window, then iterates through all open windows to verify they can be accessed and their titles can be retrieved.

Starting URL: https://practice.cydeo.com/windows

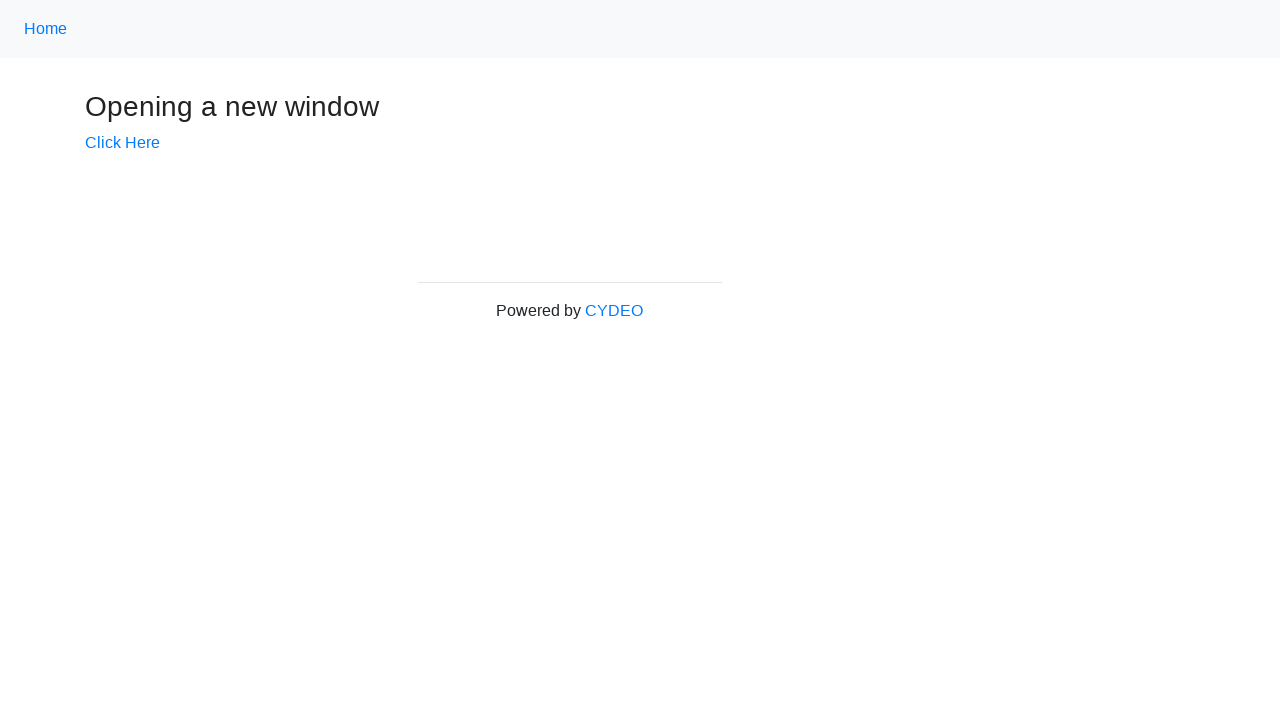

Clicked link to open new window at (122, 143) on xpath=//div[@id='content']//a[@href='/windows/new']
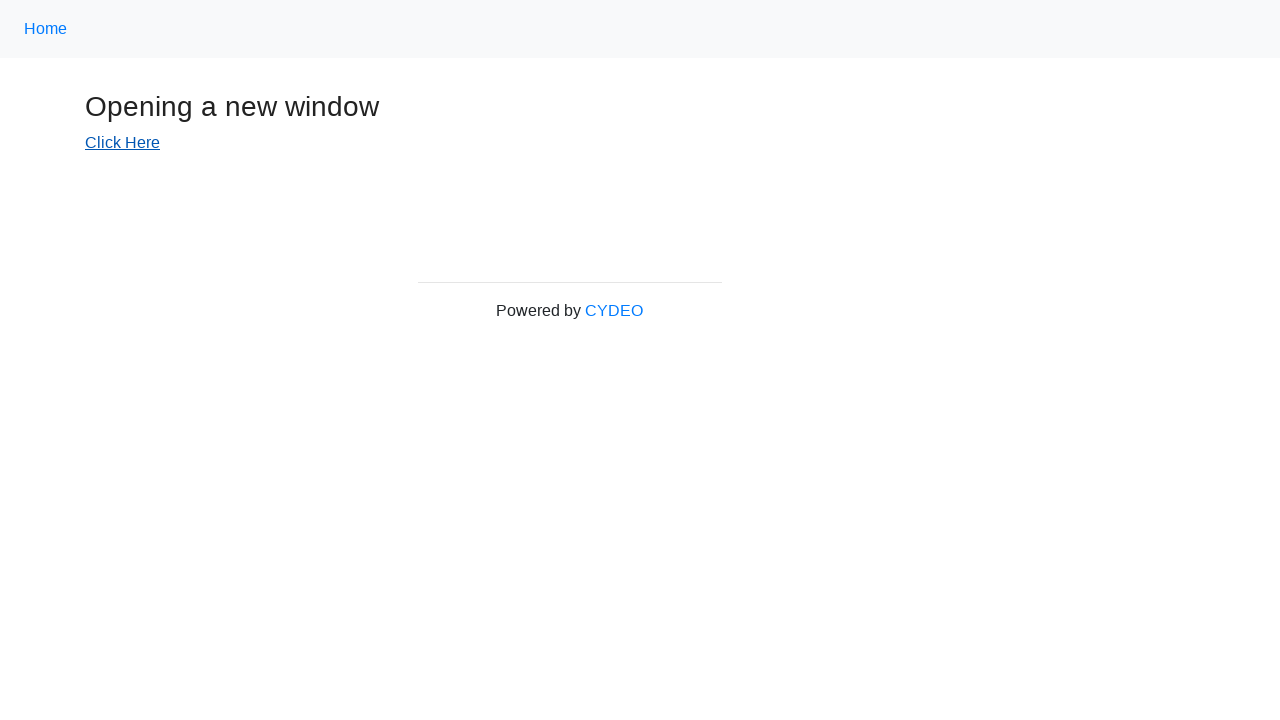

New window page object retrieved
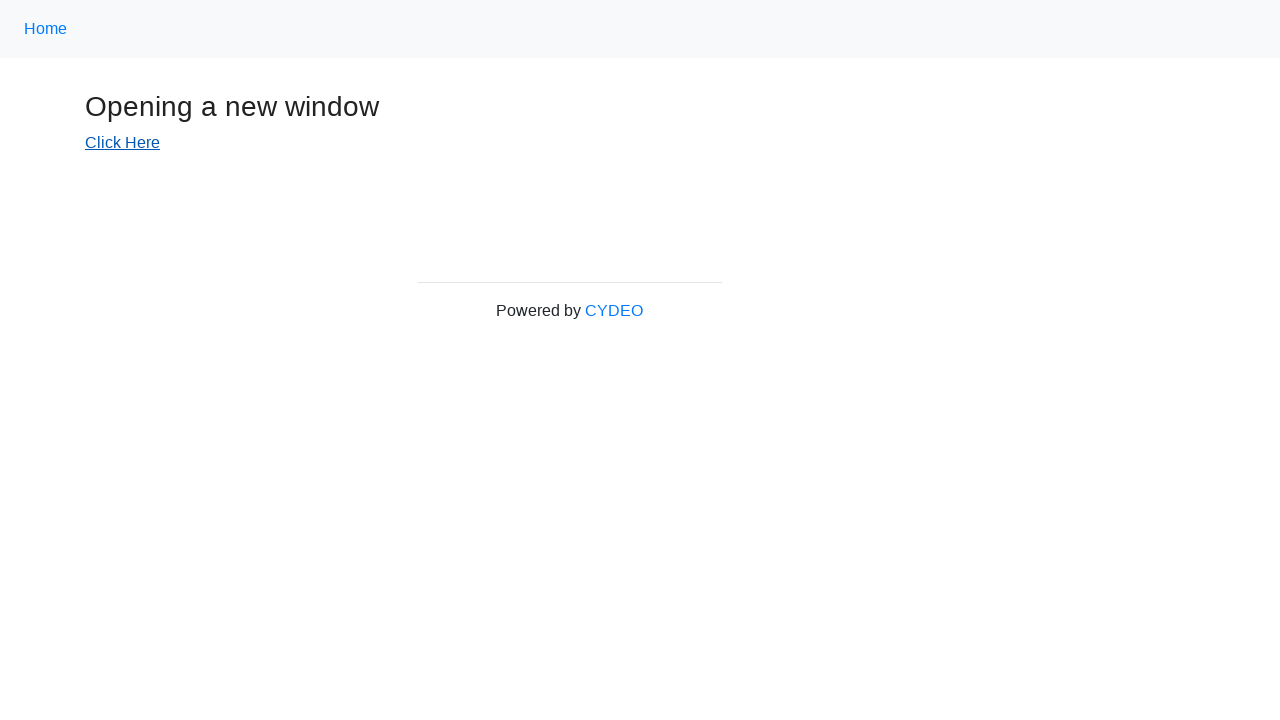

New window page loaded successfully
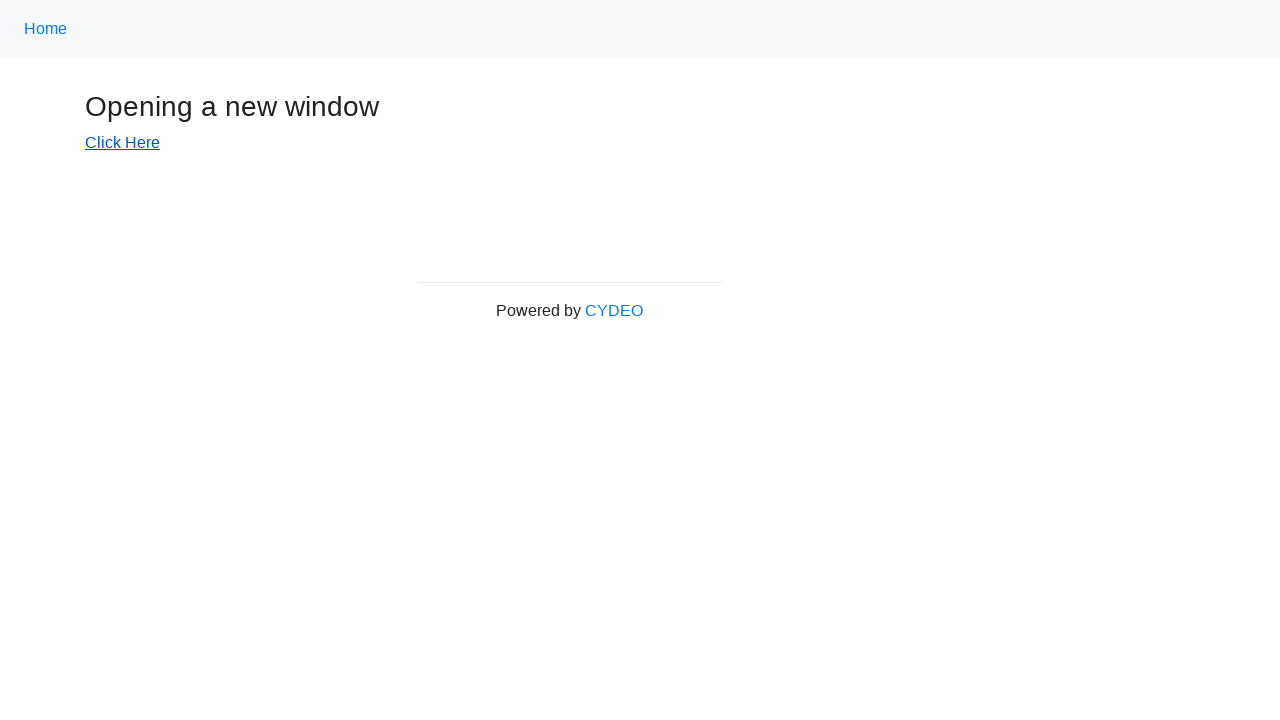

Retrieved original page title: Windows
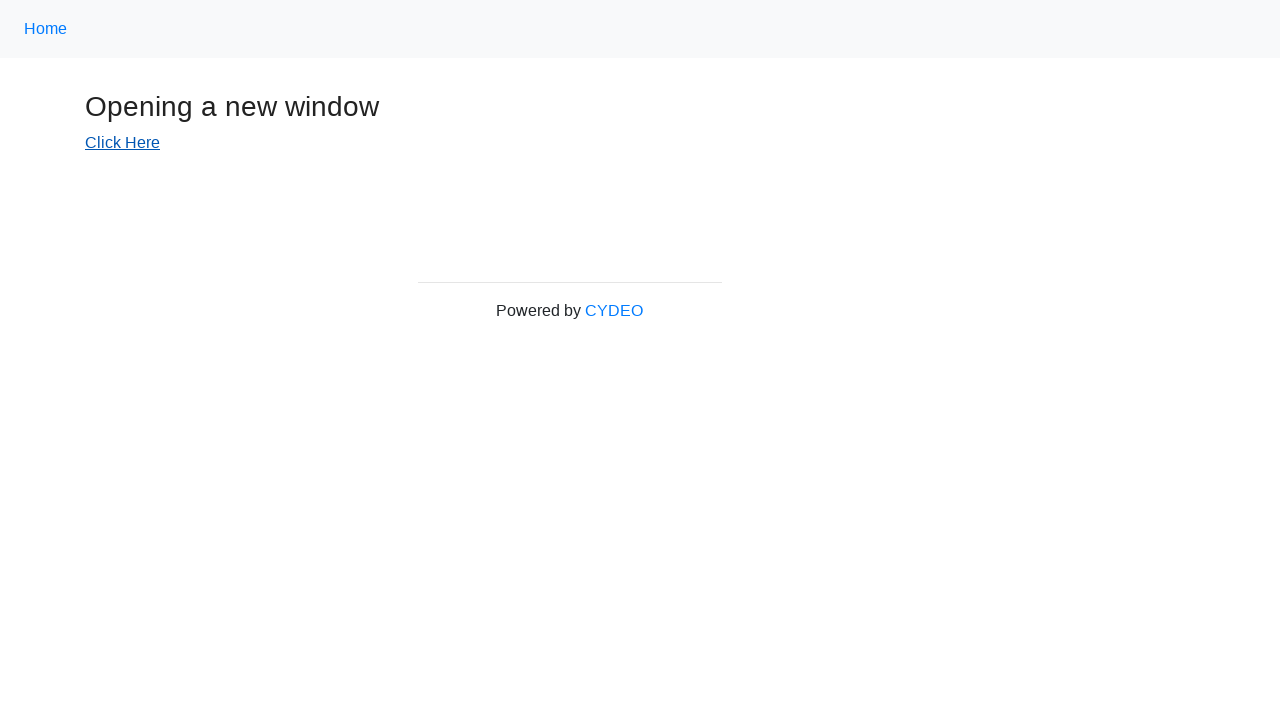

Retrieved new window title: New Window
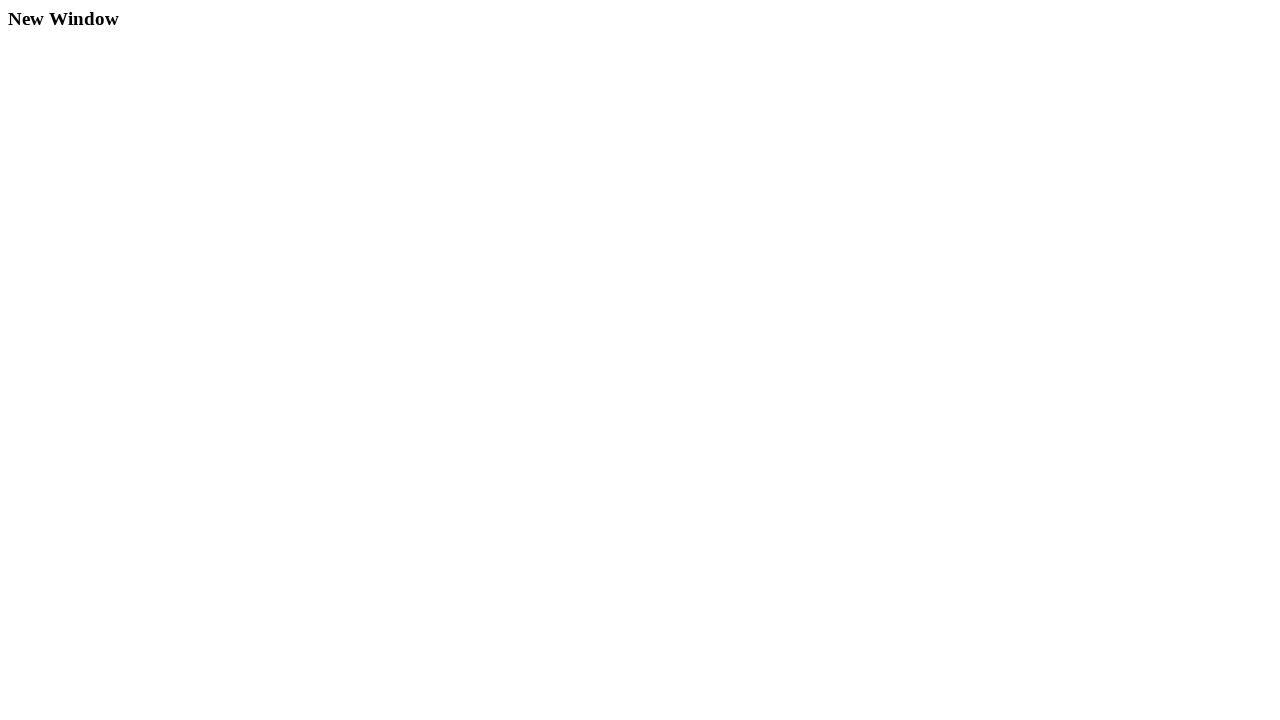

Retrieved all open windows: 2 total
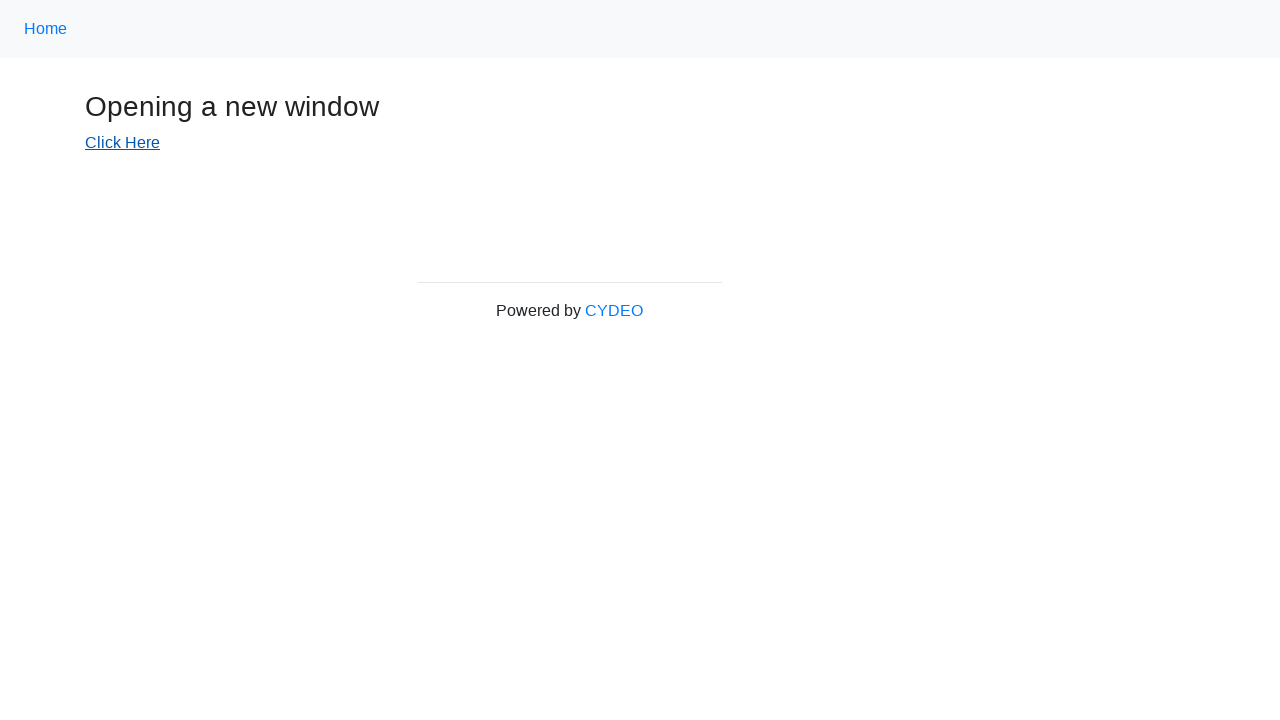

Retrieved title for window 0: Windows
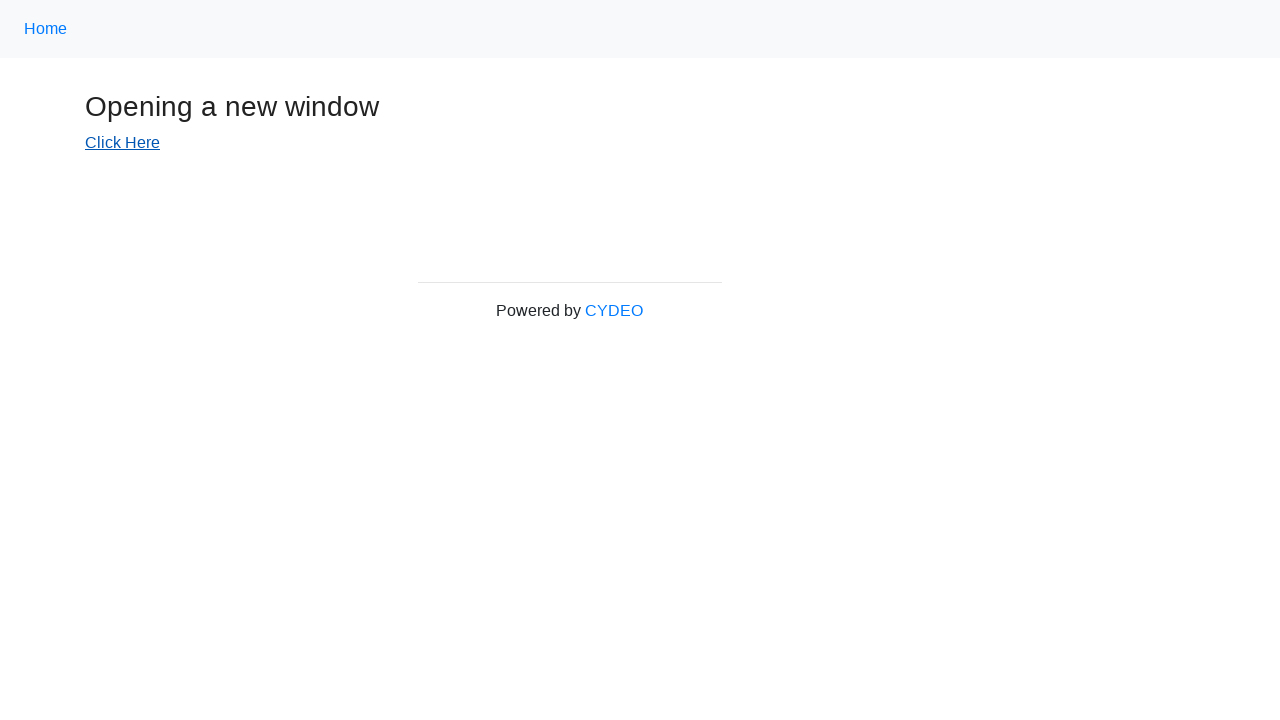

Retrieved title for window 1: New Window
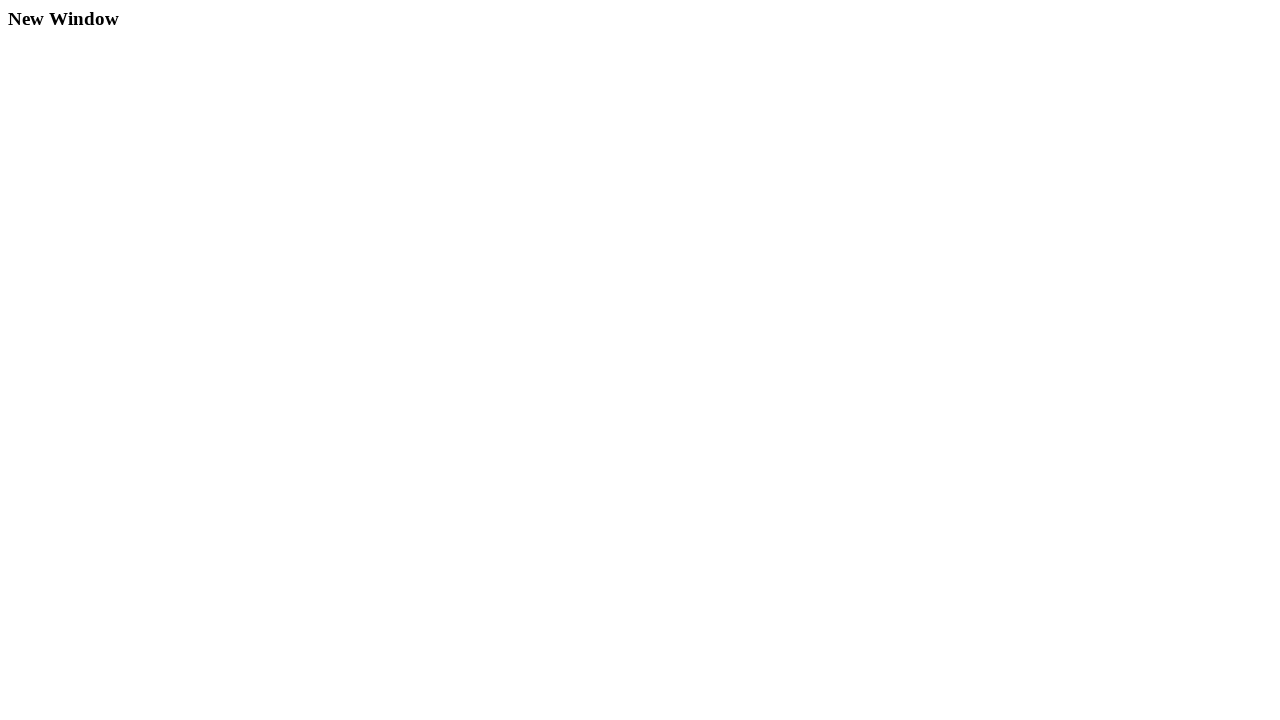

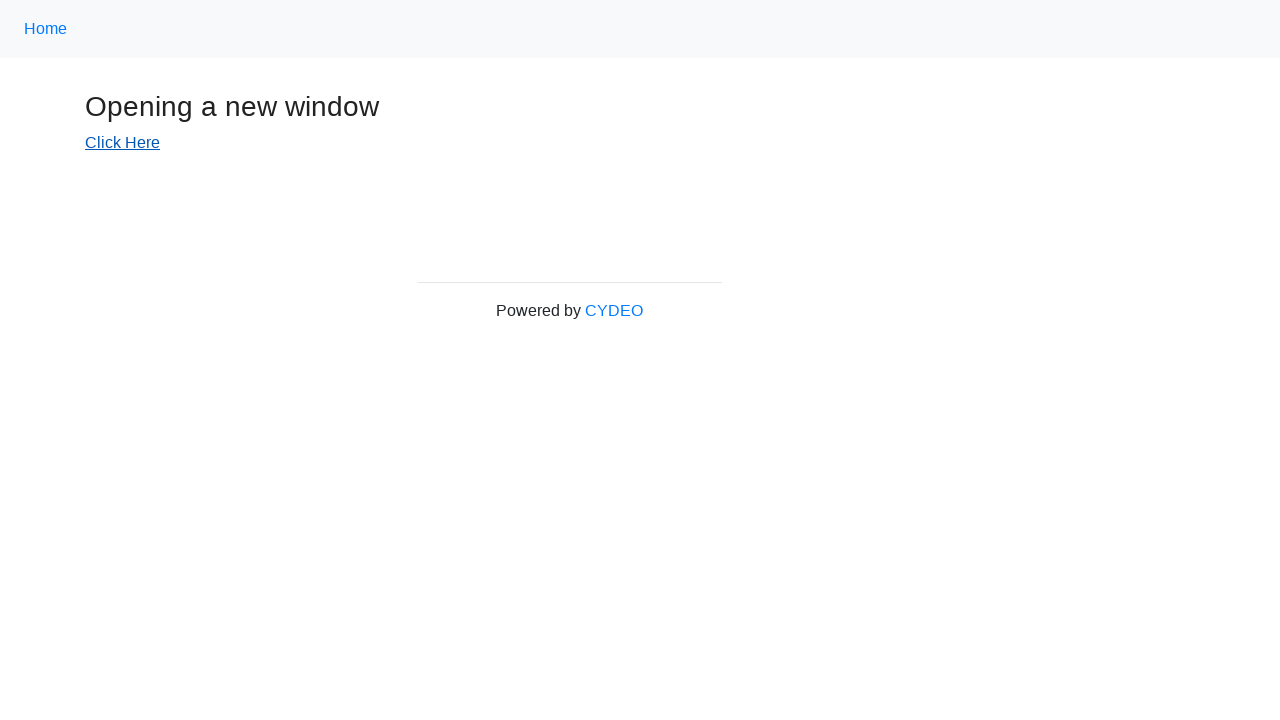